Tests the TodoMVC demo application by clicking on the todo input field and entering a new todo item text.

Starting URL: https://demo.playwright.dev/todomvc/#/

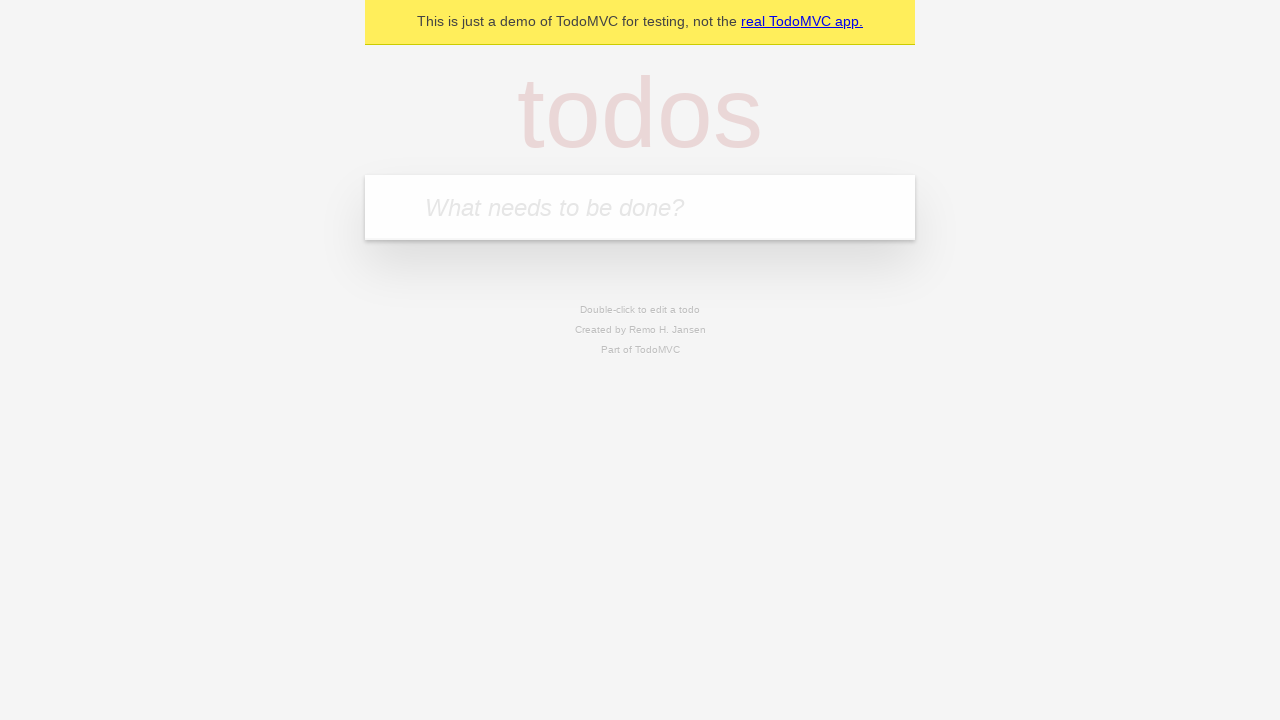

Clicked on the todo input field at (640, 207) on internal:attr=[placeholder="What needs to be done?"i]
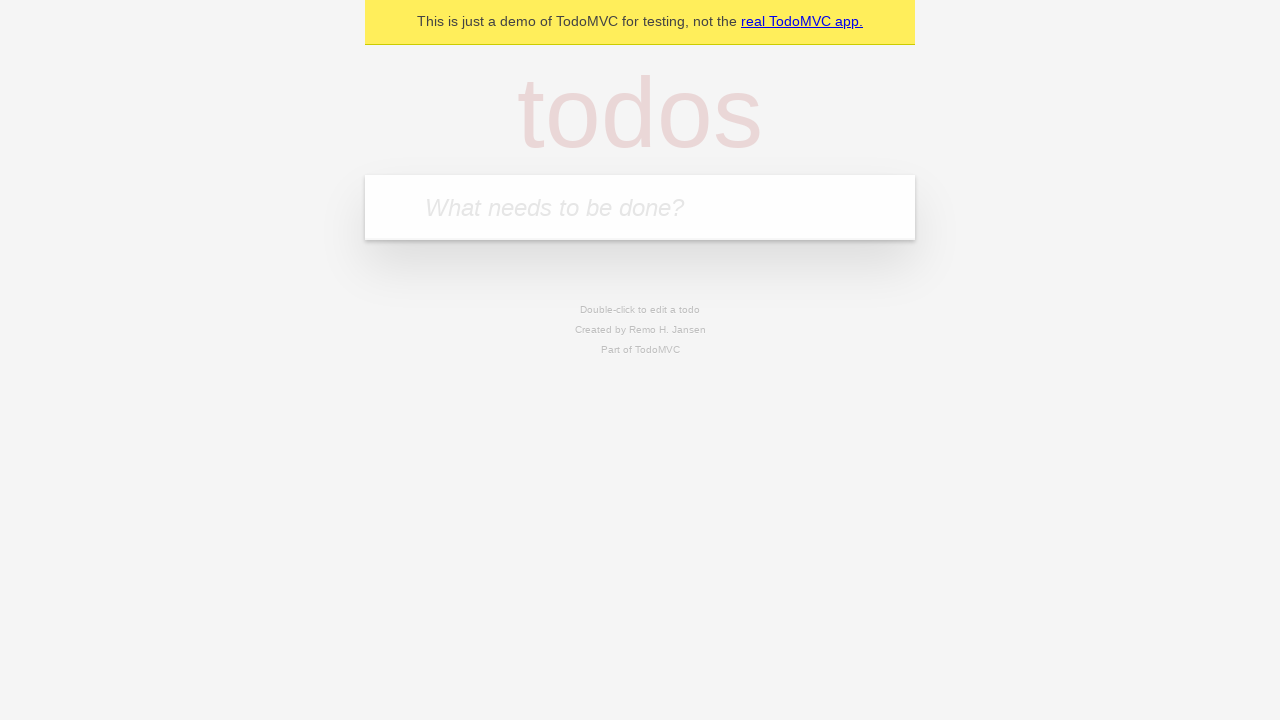

Entered new todo item text: 'buy groceries for dinner' on internal:attr=[placeholder="What needs to be done?"i]
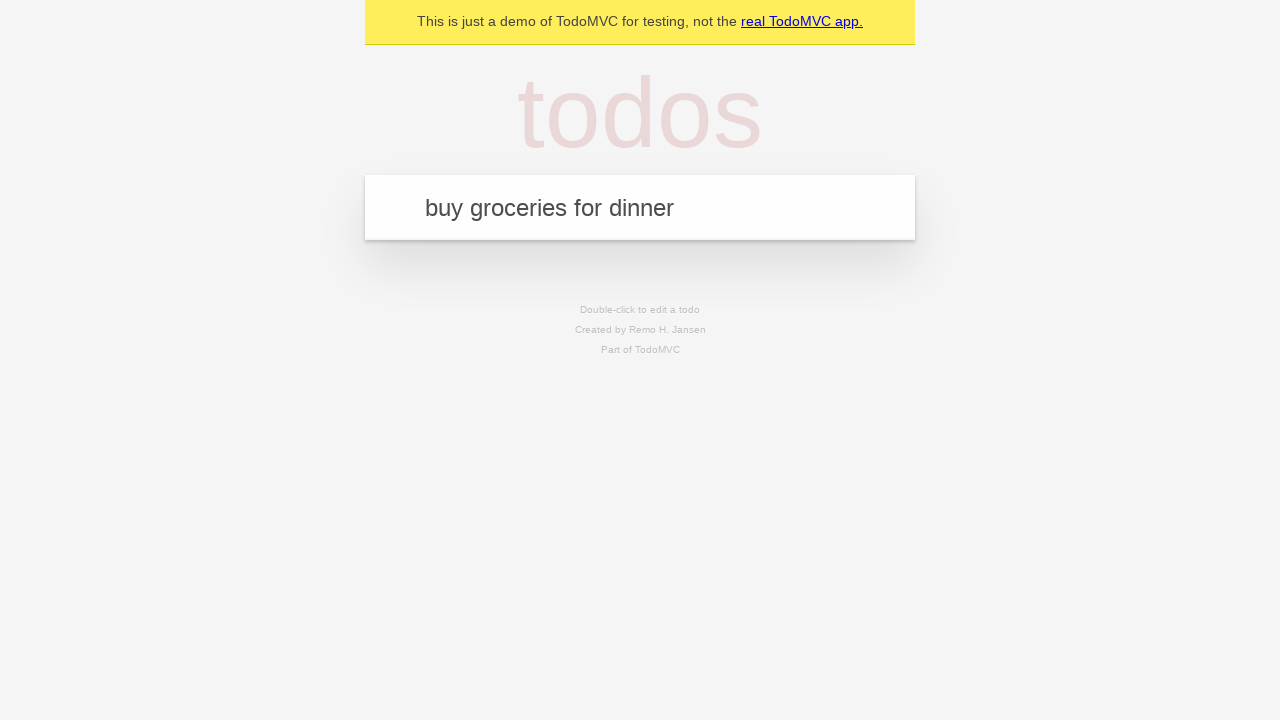

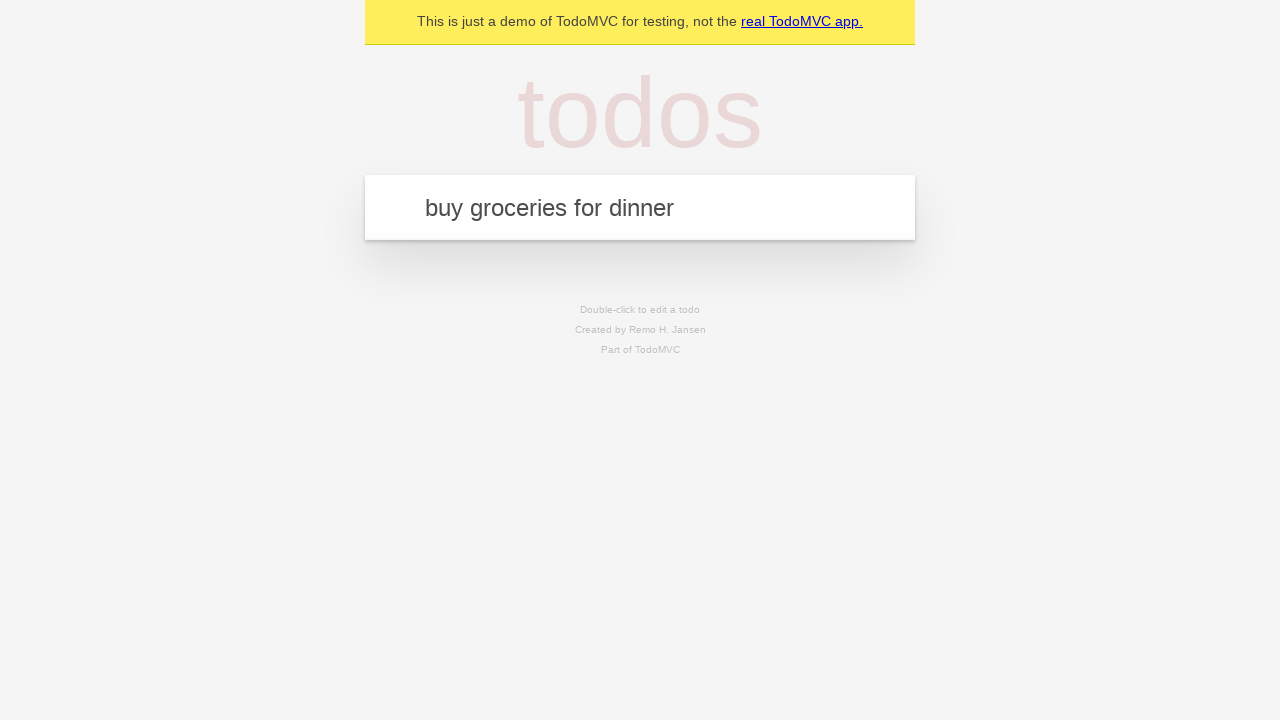